Tests dismissing a JavaScript confirm dialog by clicking the second button, dismissing the alert, and verifying the result message does not contain "successfully"

Starting URL: https://the-internet.herokuapp.com/javascript_alerts

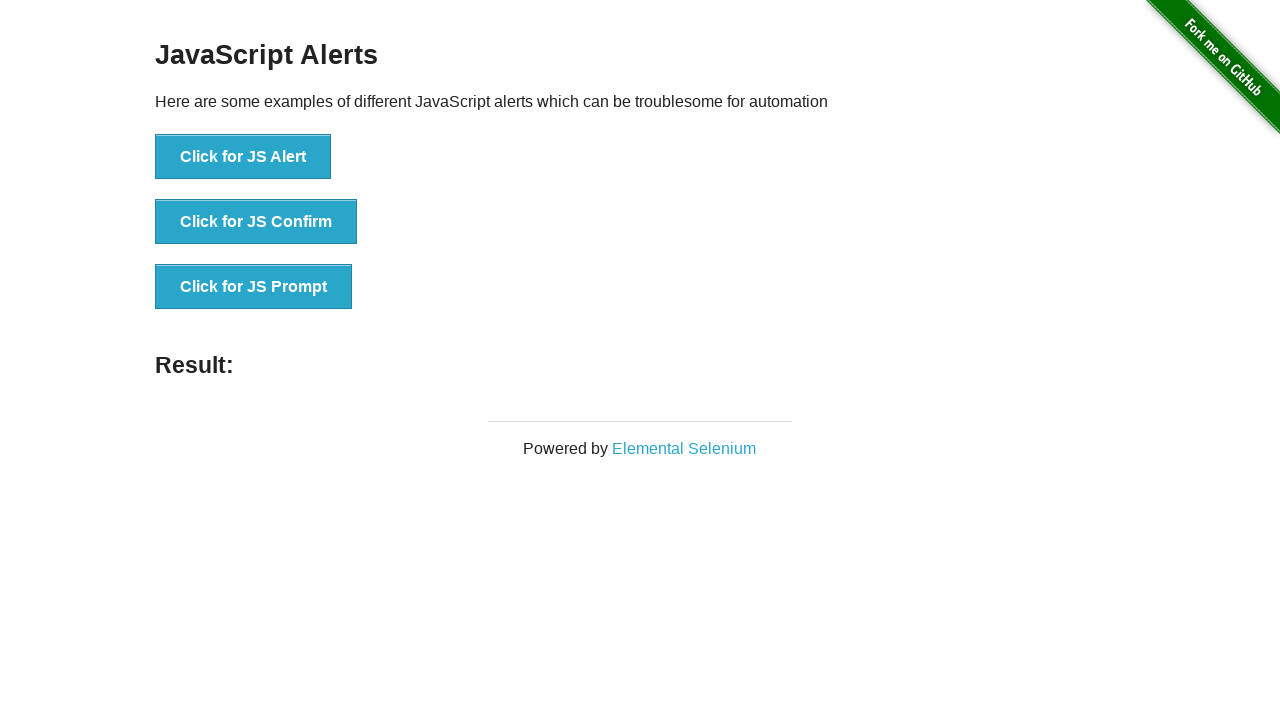

Set up dialog handler to dismiss confirm dialogs
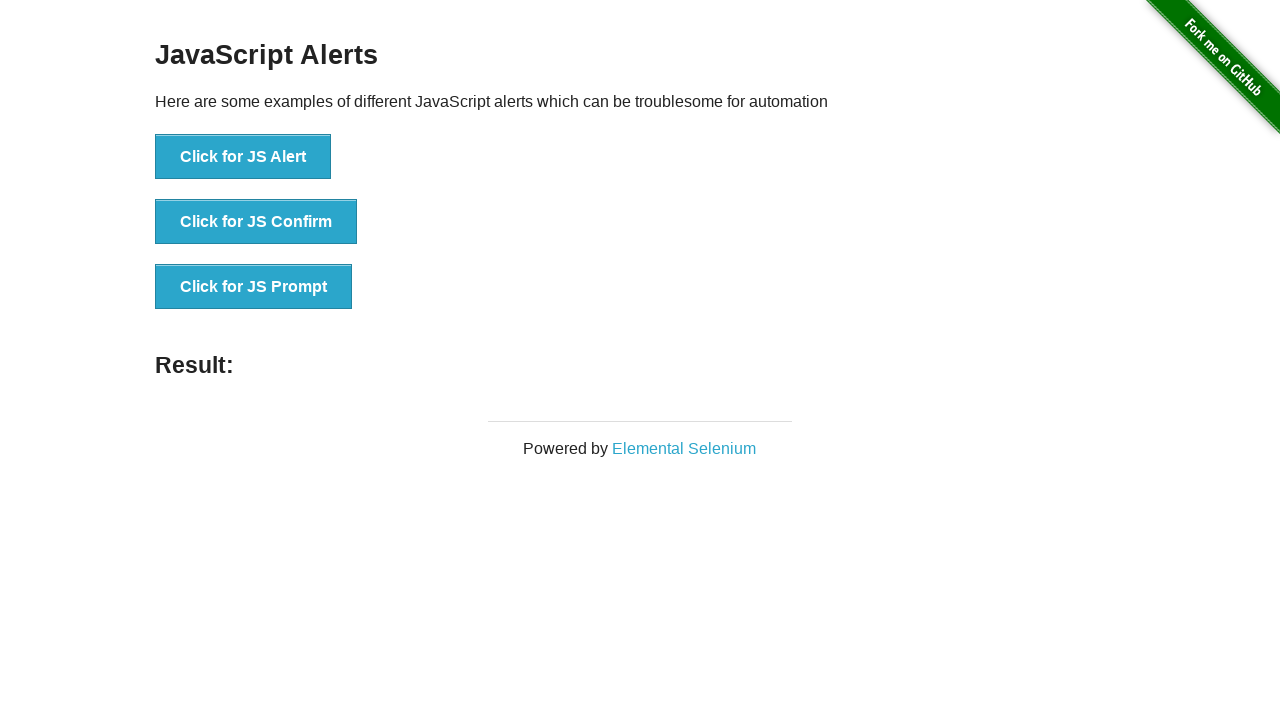

Clicked the JS Confirm button at (256, 222) on xpath=//*[text()='Click for JS Confirm']
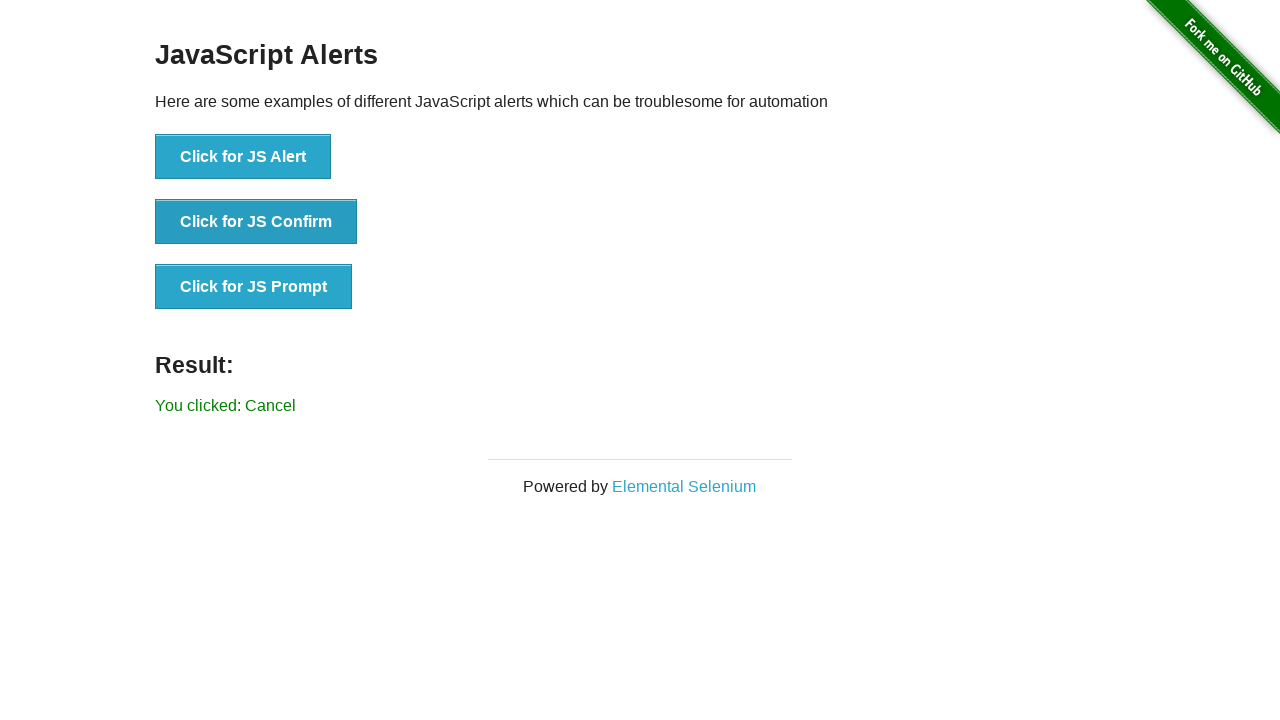

Waited for result message to appear
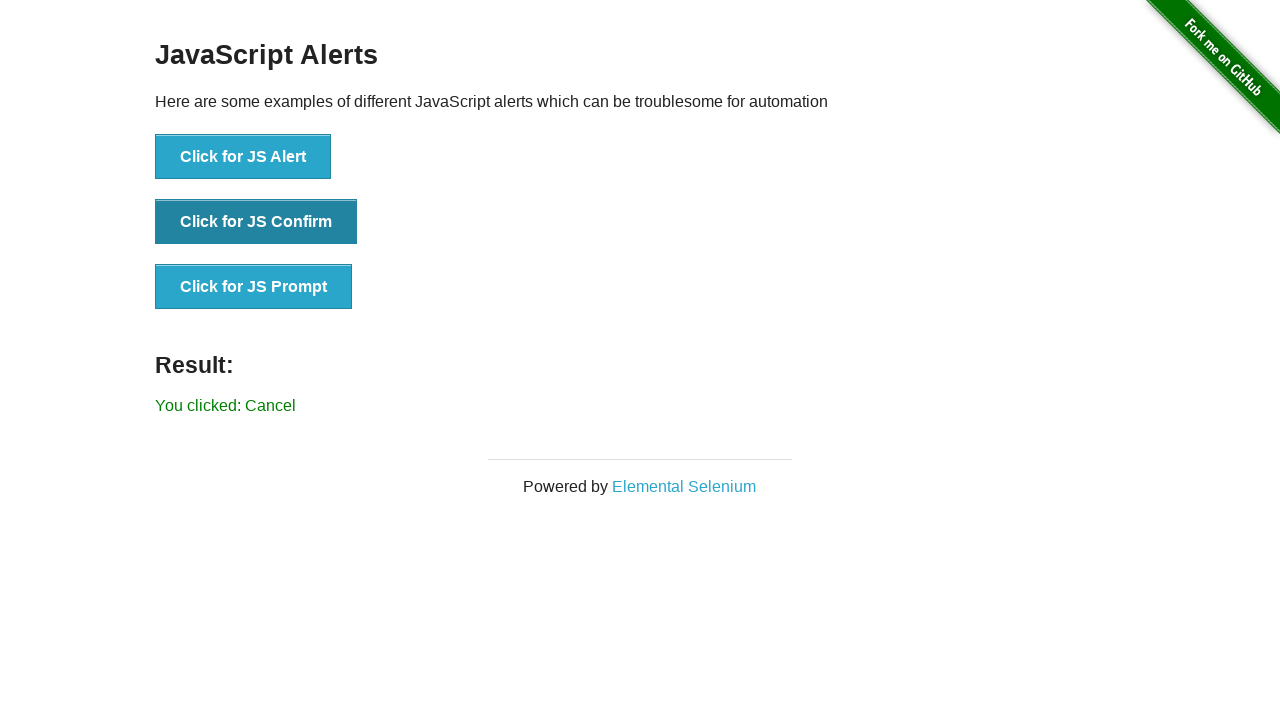

Retrieved result text content
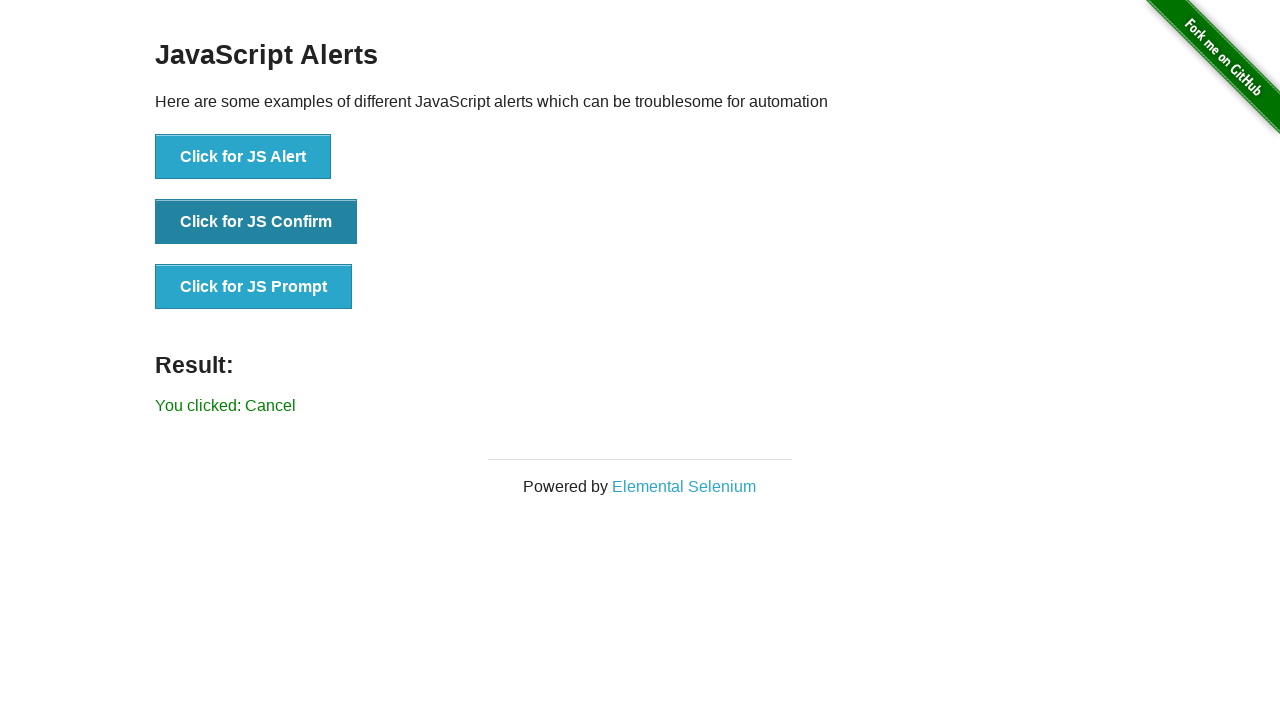

Verified result message does not contain 'successfuly'
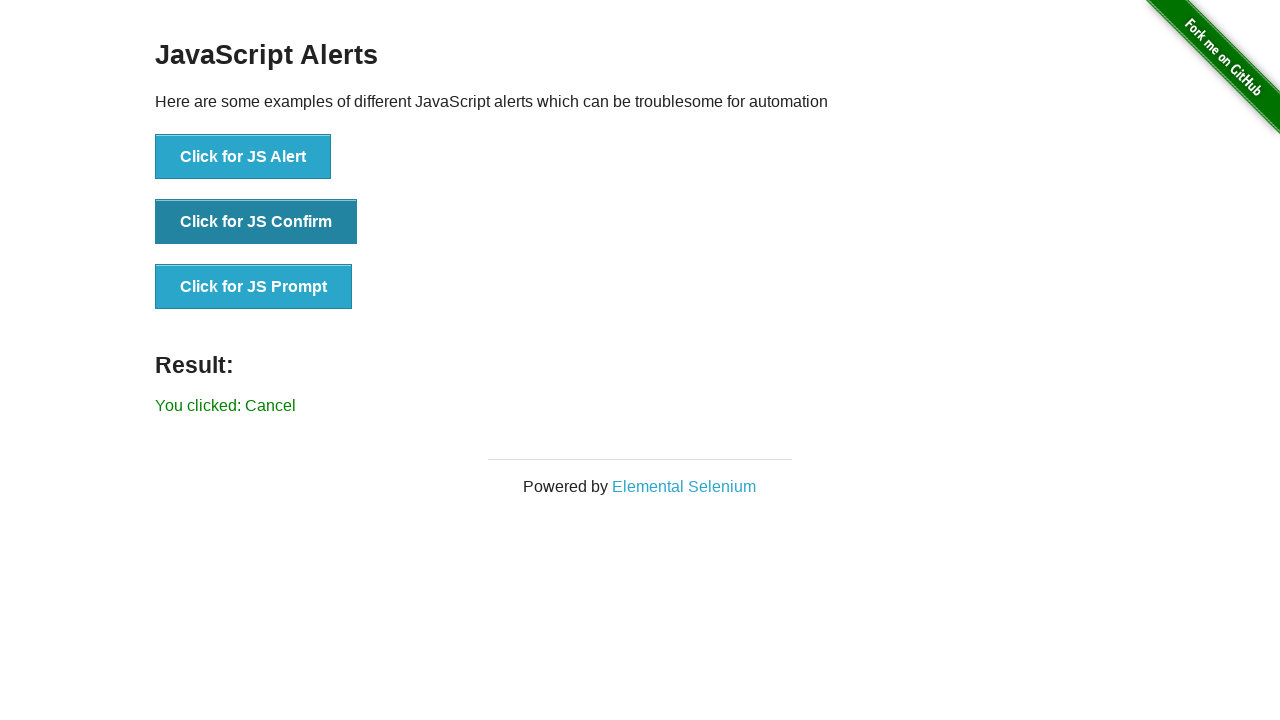

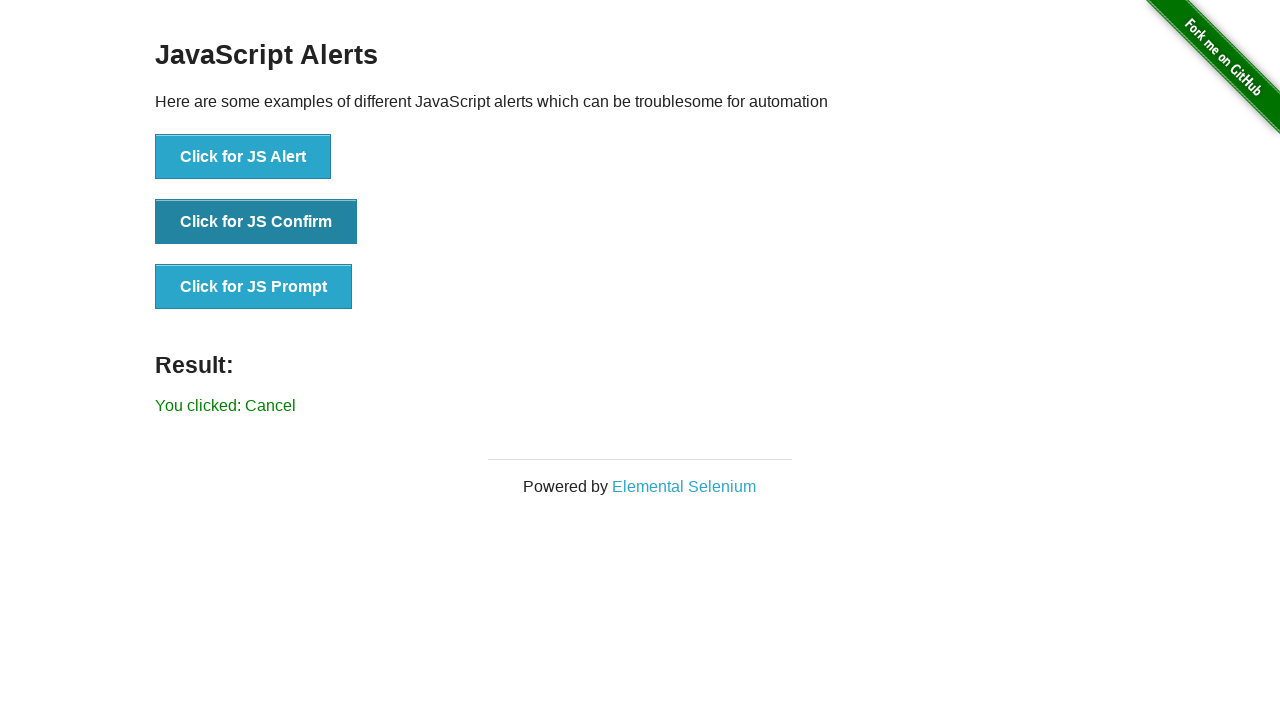